Scrolls down to footer then scrolls back up without using arrow button

Starting URL: https://automationexercise.com

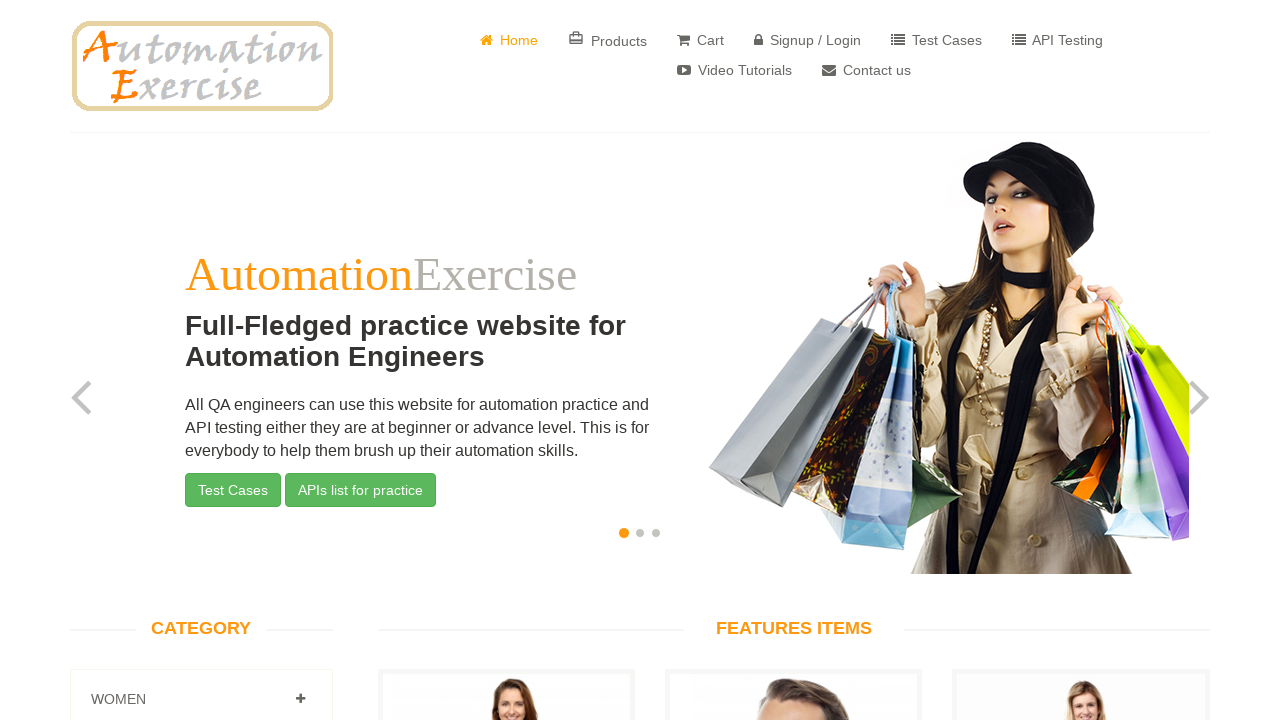

Scrolled down to footer using window.scrollTo()
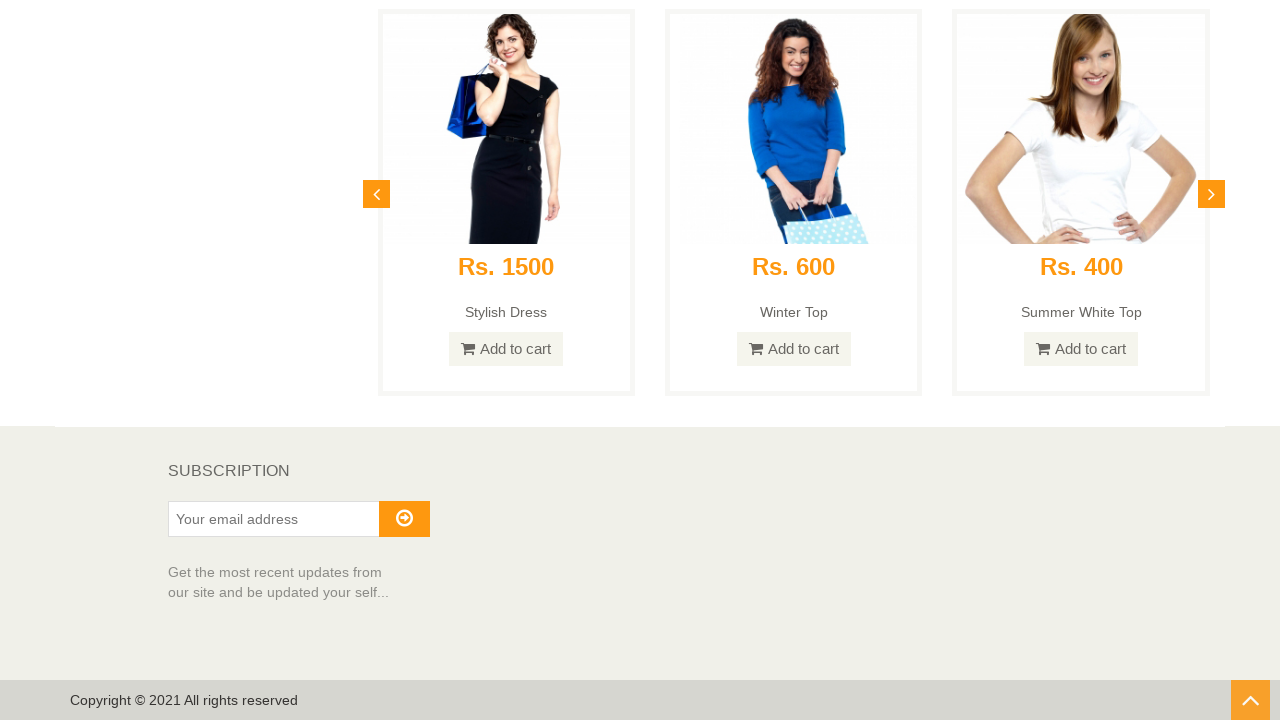

Scrolled back up to top without using arrow button
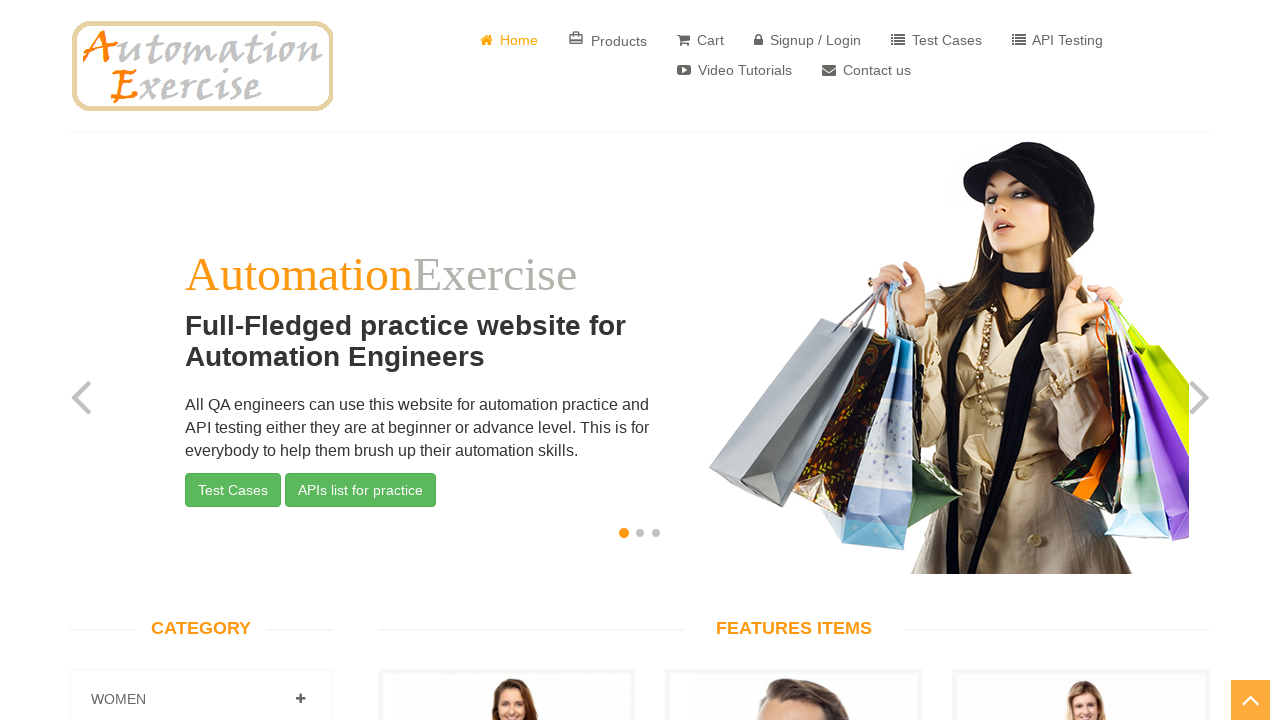

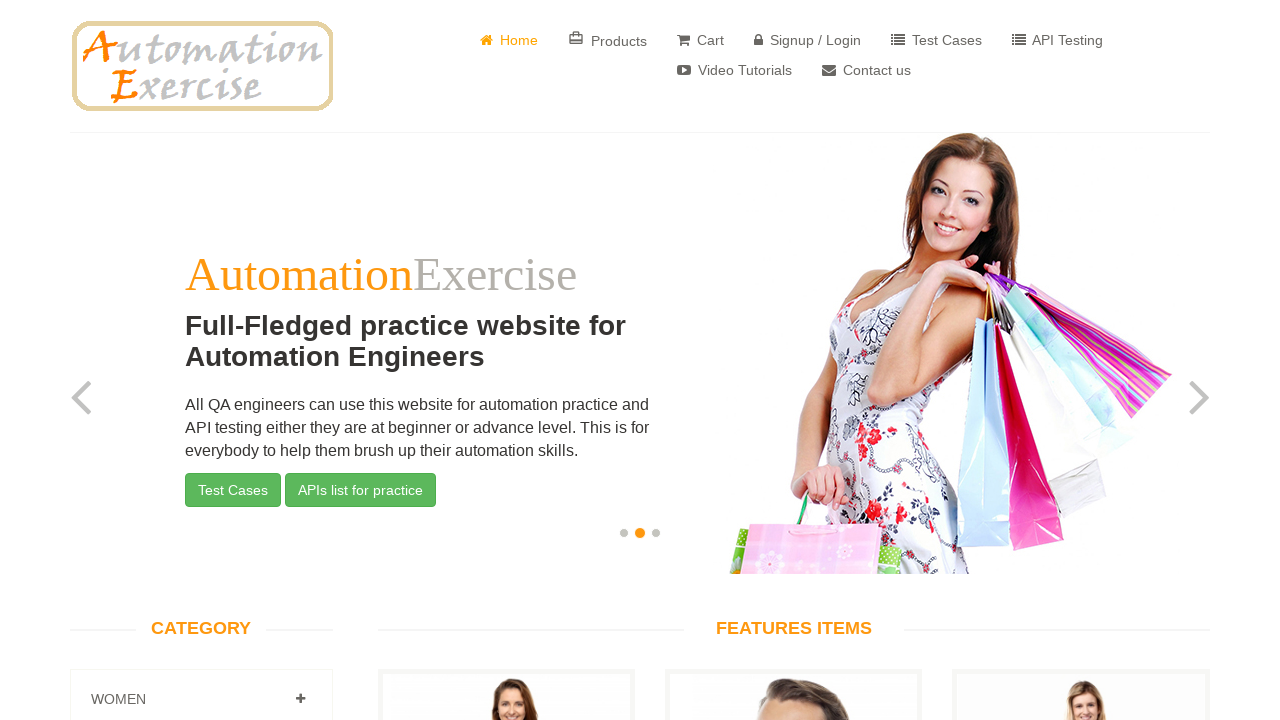